Tests drag and drop functionality by dragging an element to a target drop zone using dragAndDrop method

Starting URL: https://jqueryui.com/droppable/

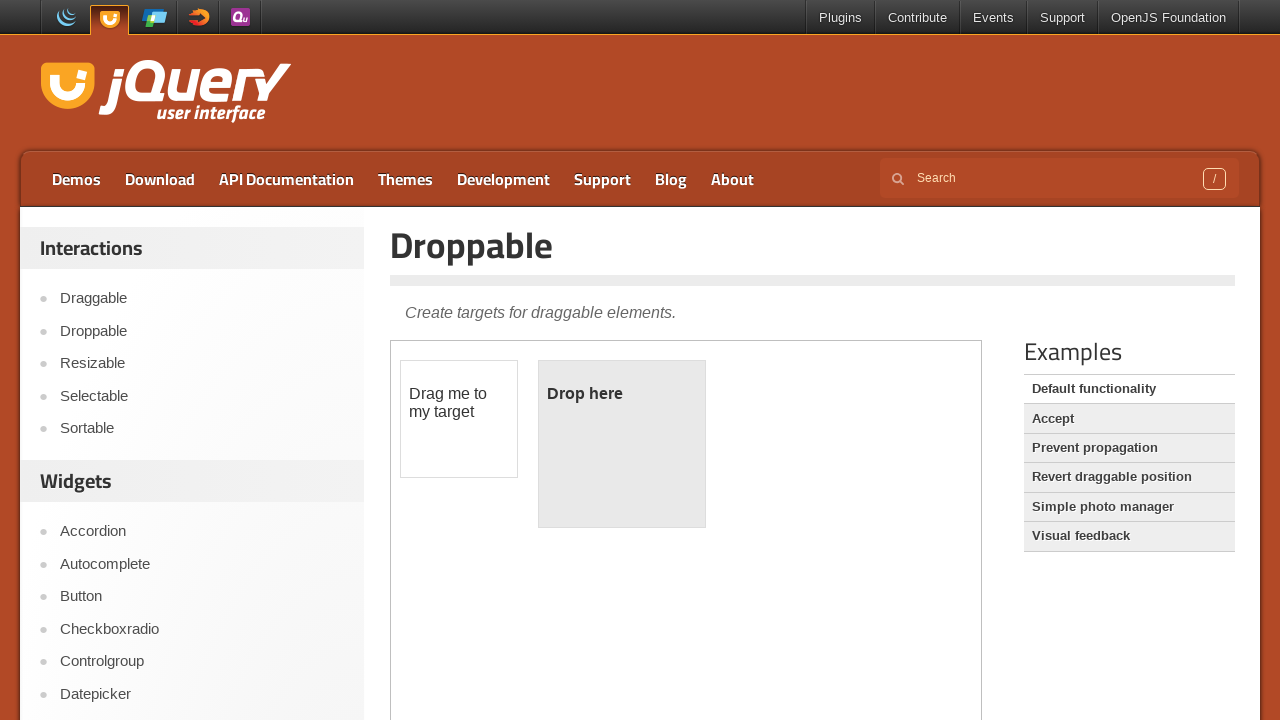

Navigated to jQuery UI droppable demo page
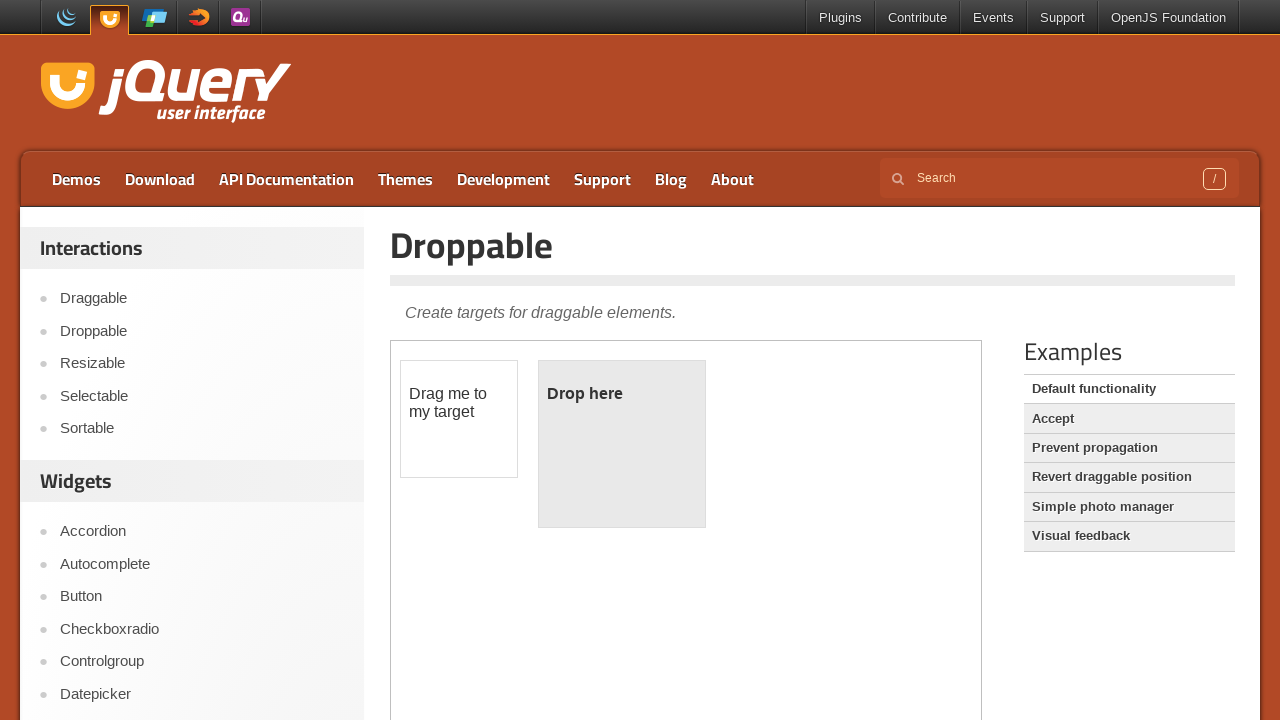

Dragged draggable element to droppable target zone at (622, 444)
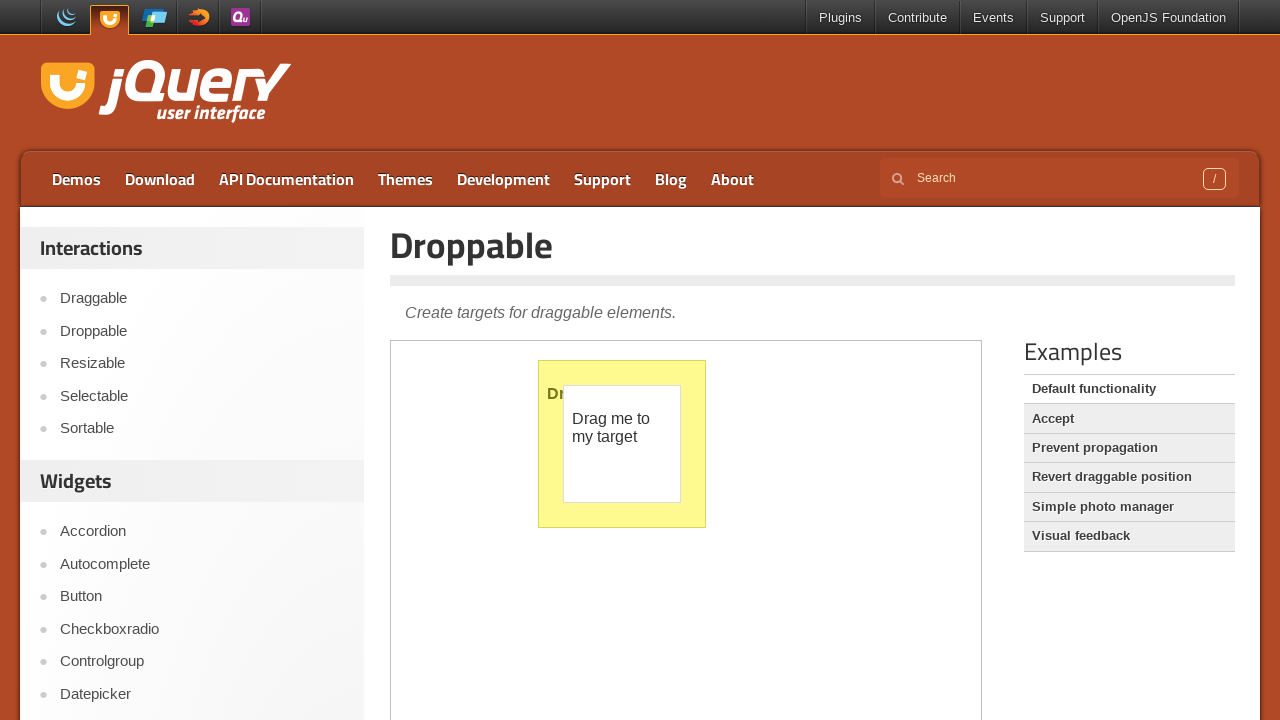

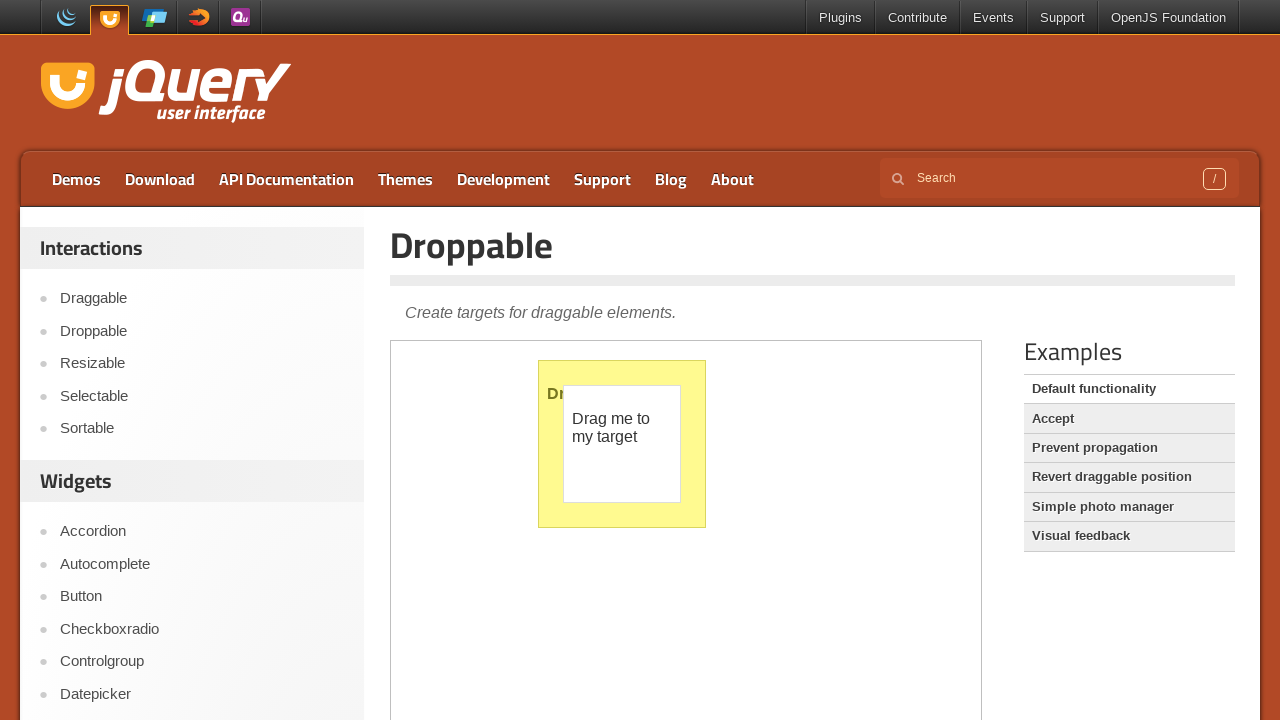